Tests the triangle calculator with SQL keyword "select" in angle C field

Starting URL: https://www.calculator.net/triangle-calculator.html

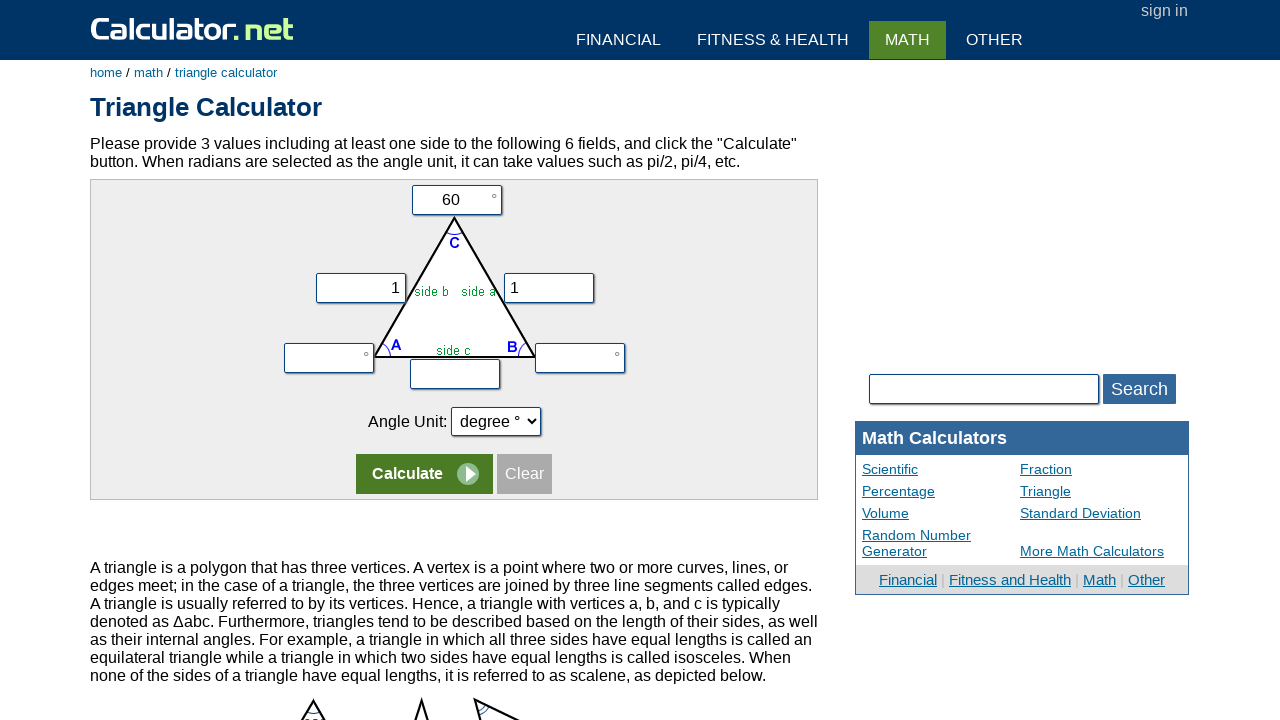

Clicked on angle C input field at (456, 200) on input[name='vc']
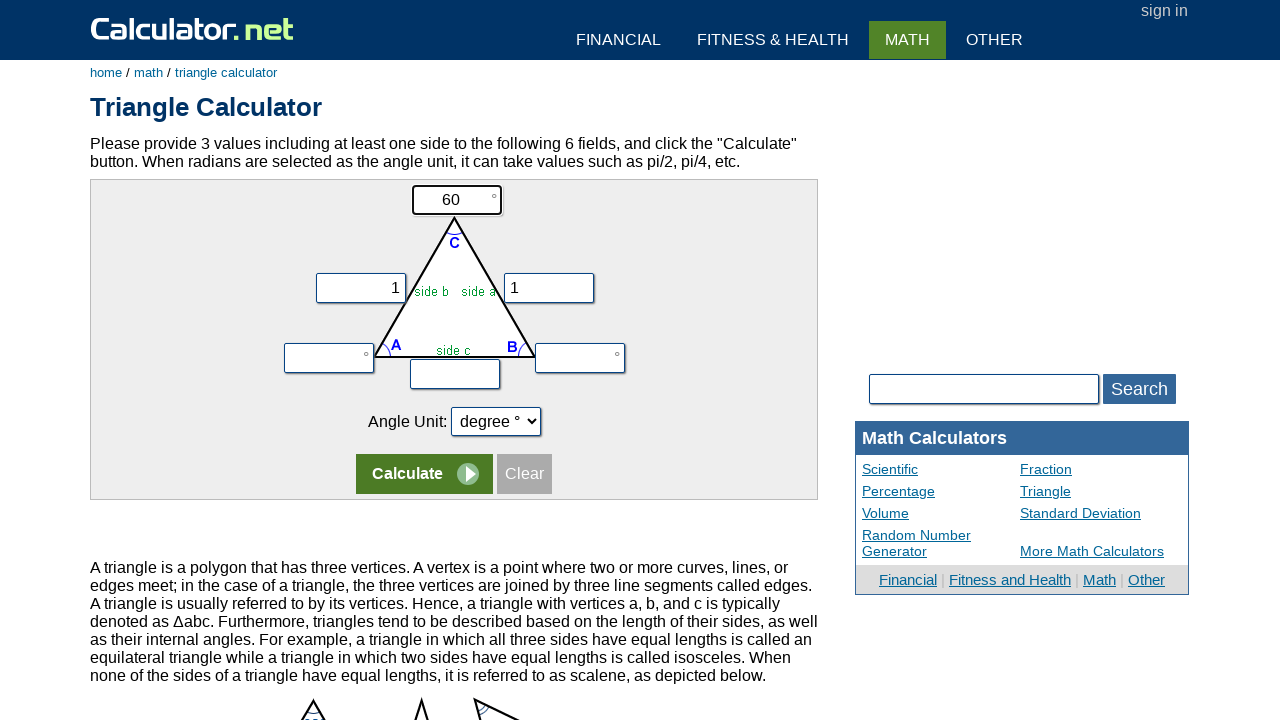

Filled angle C field with SQL keyword 'select' on input[name='vc']
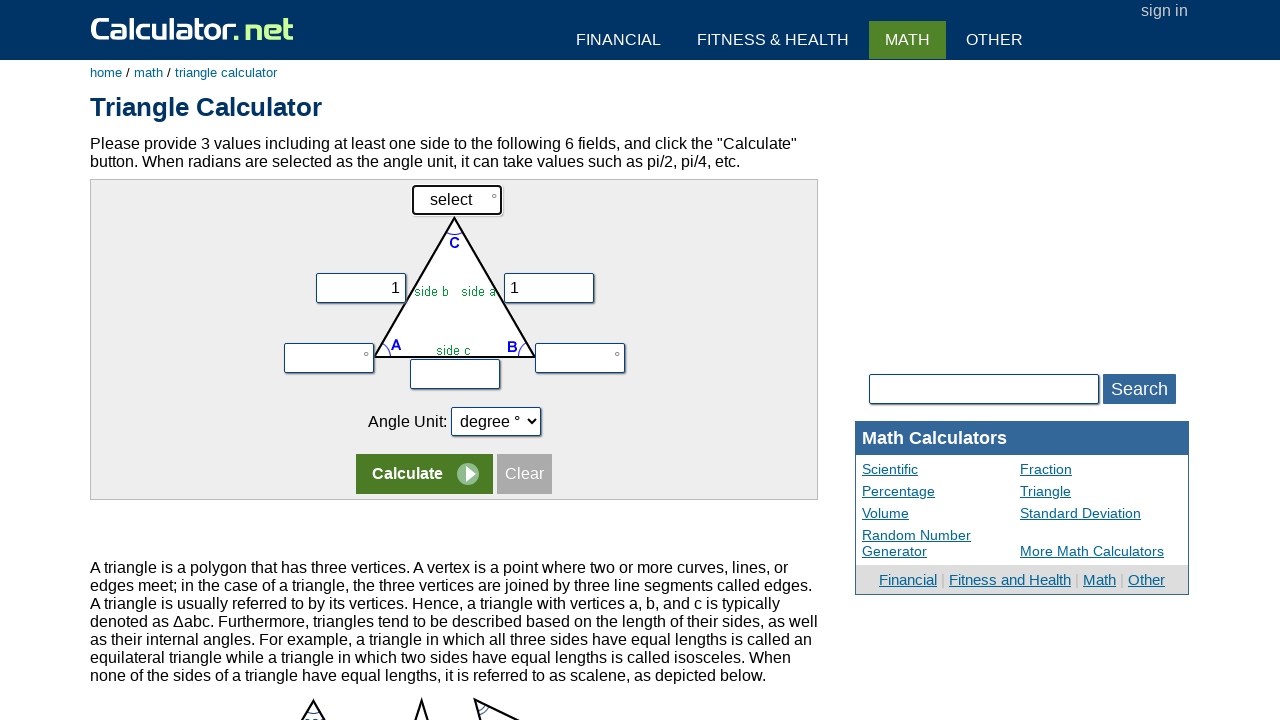

Clicked calculate button at (424, 474) on tr:nth-child(5) input
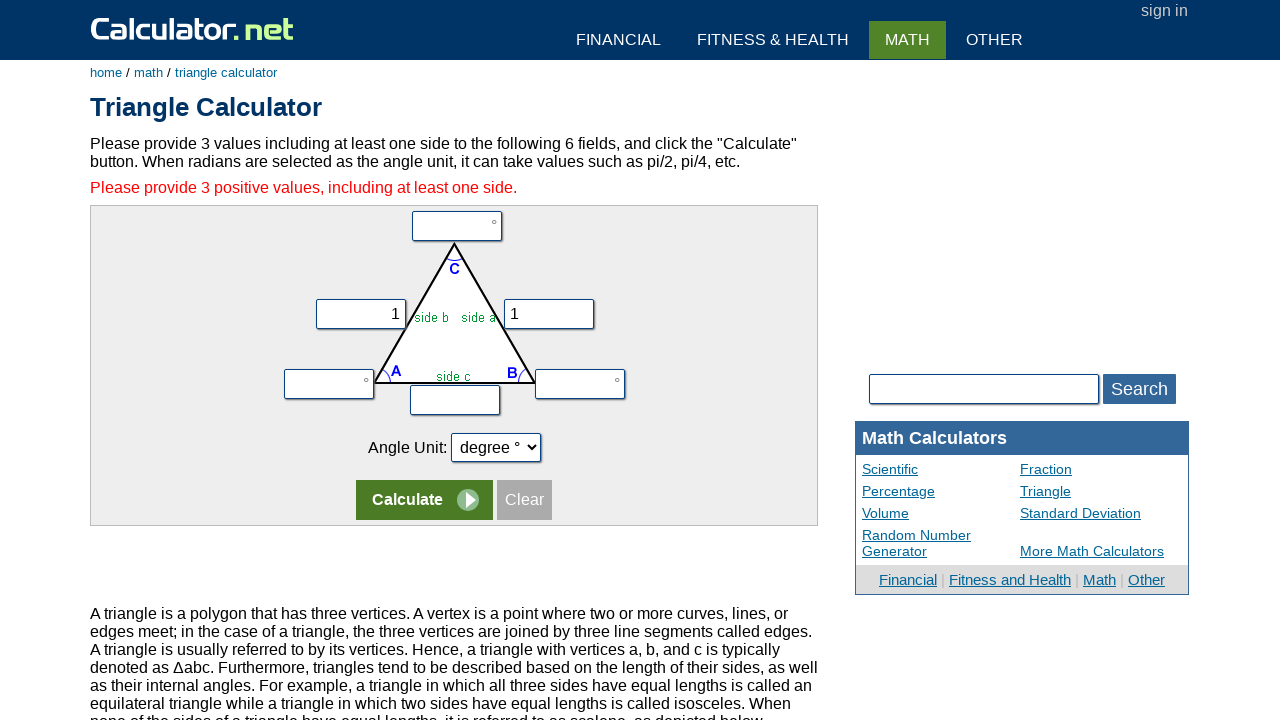

Error message appeared after submitting SQL keyword
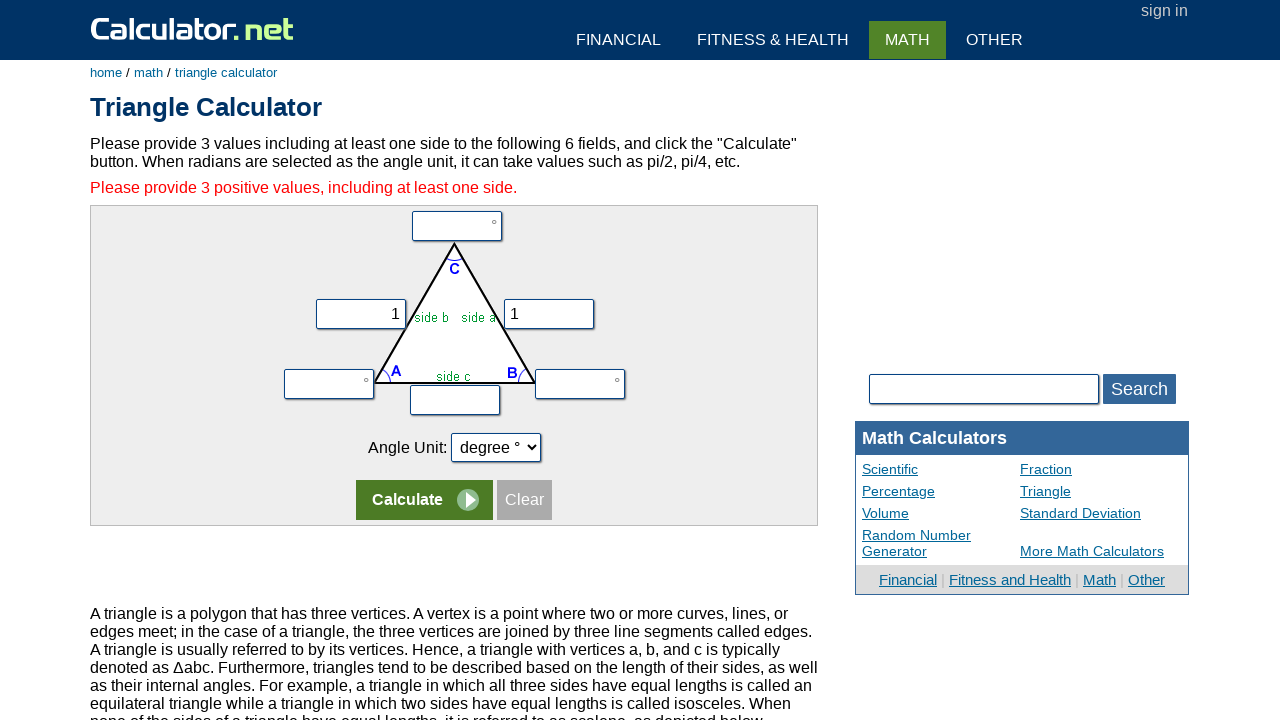

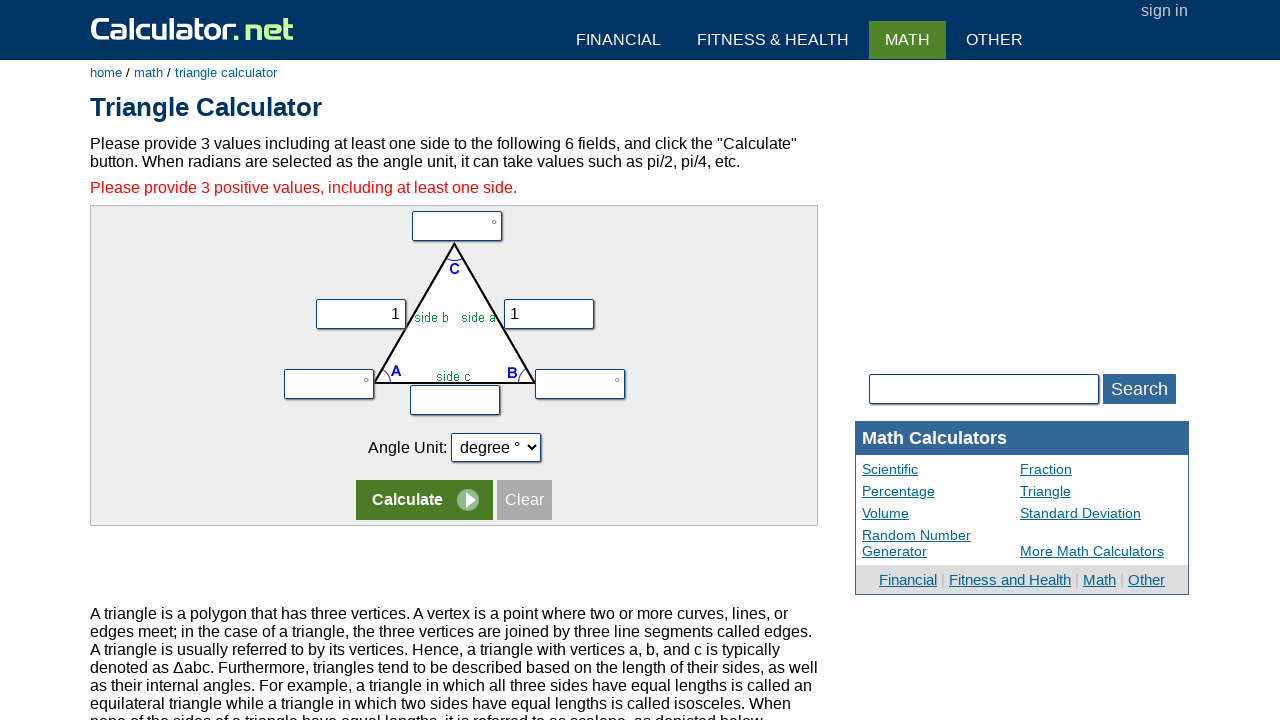